Tests drag and drop functionality by dragging an element and dropping it onto a target area, then verifies the drop was successful

Starting URL: https://demoqa.com/droppable

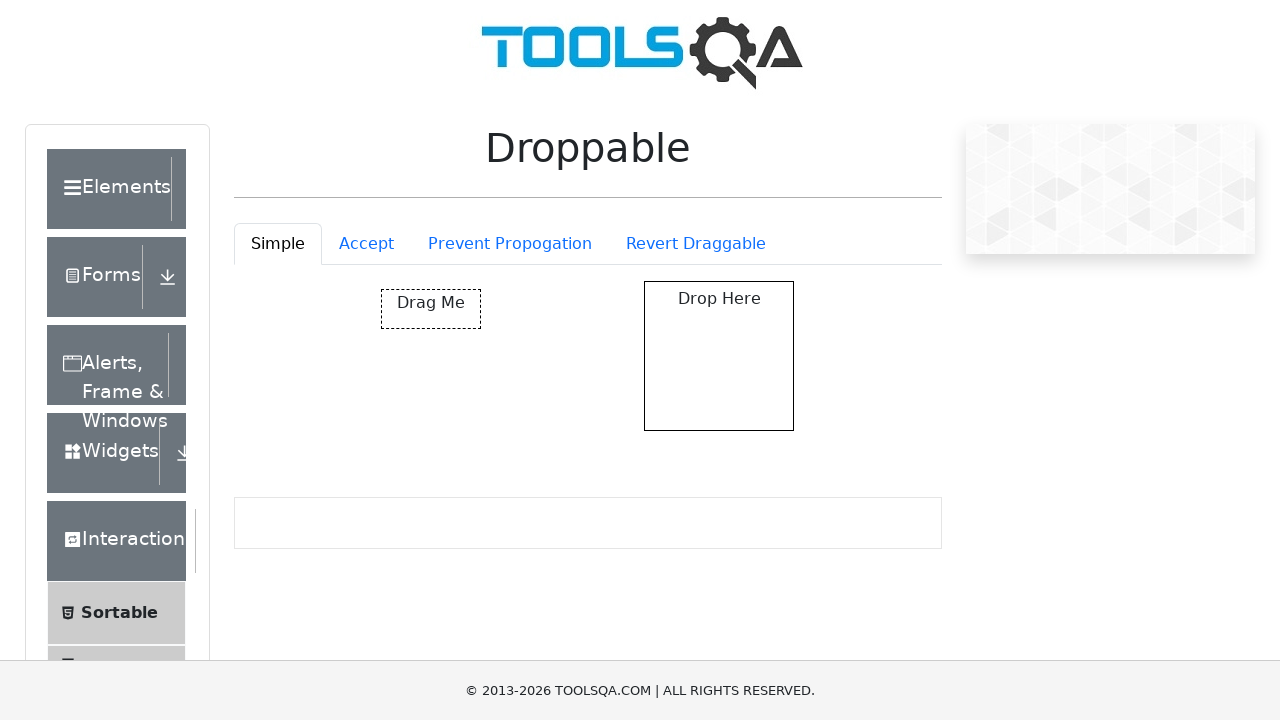

Located the draggable element with id 'draggable'
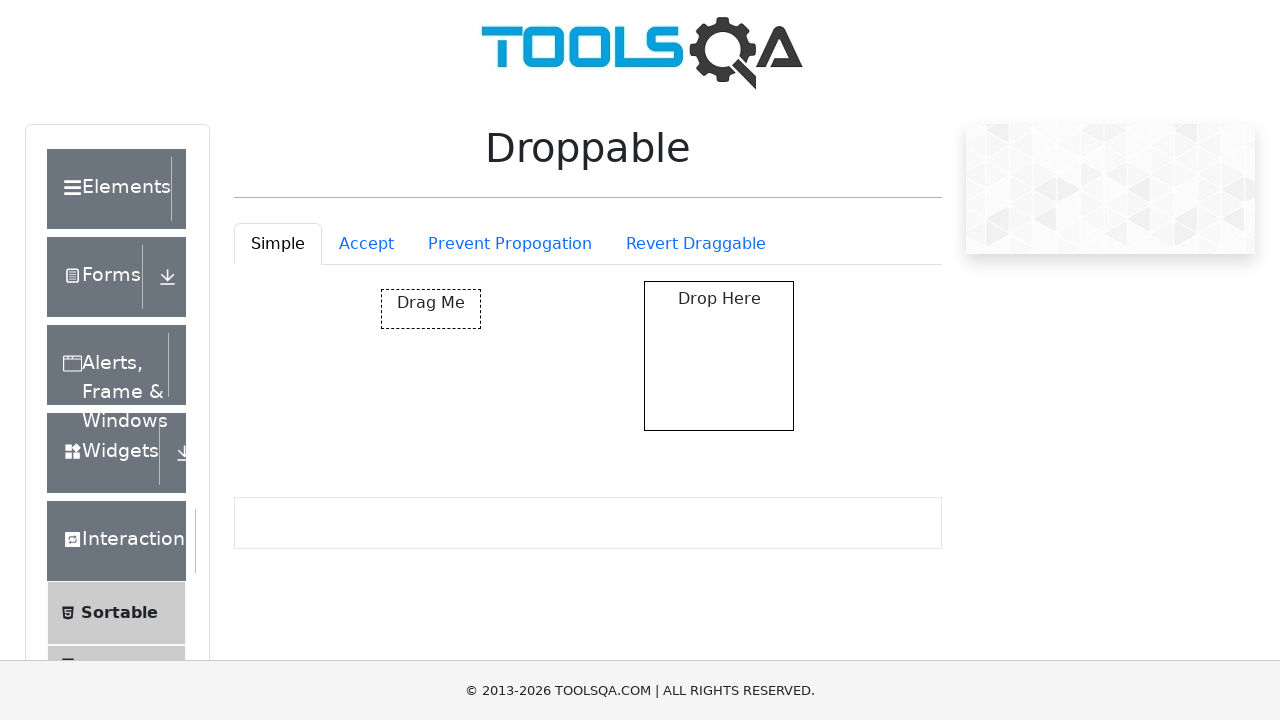

Located the drop target element with id 'droppable'
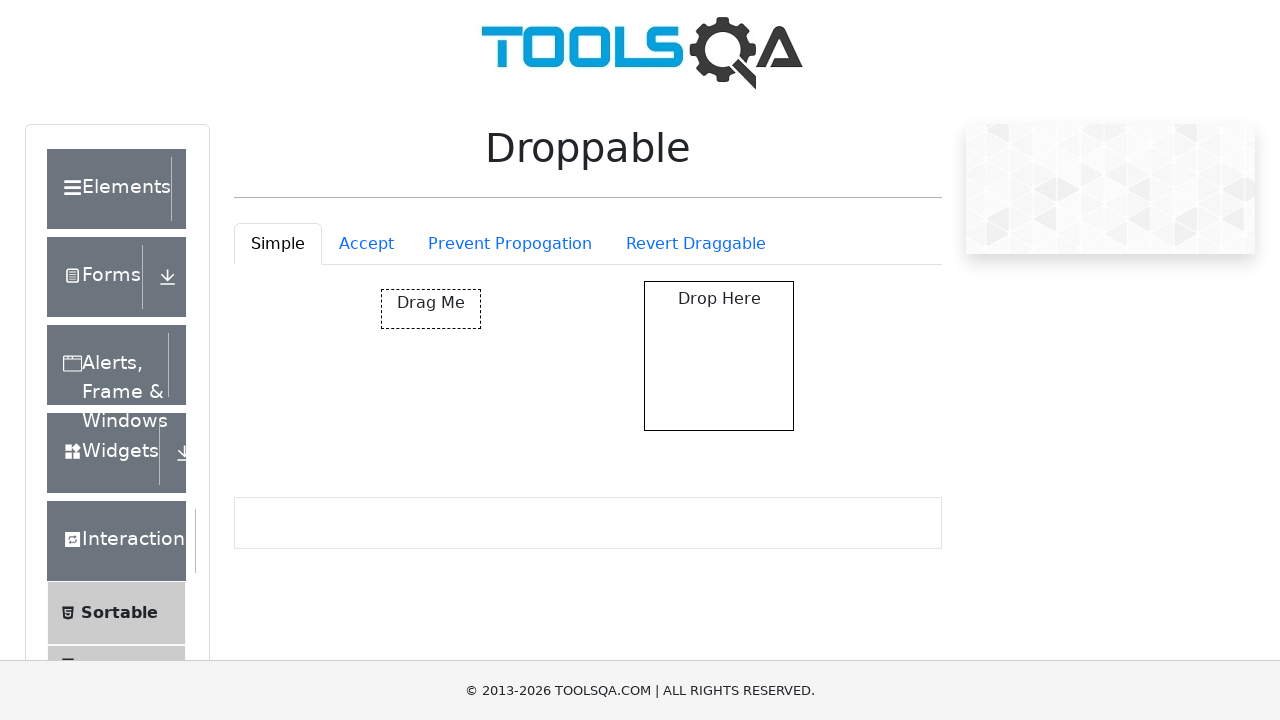

Dragged element onto drop target area at (719, 356)
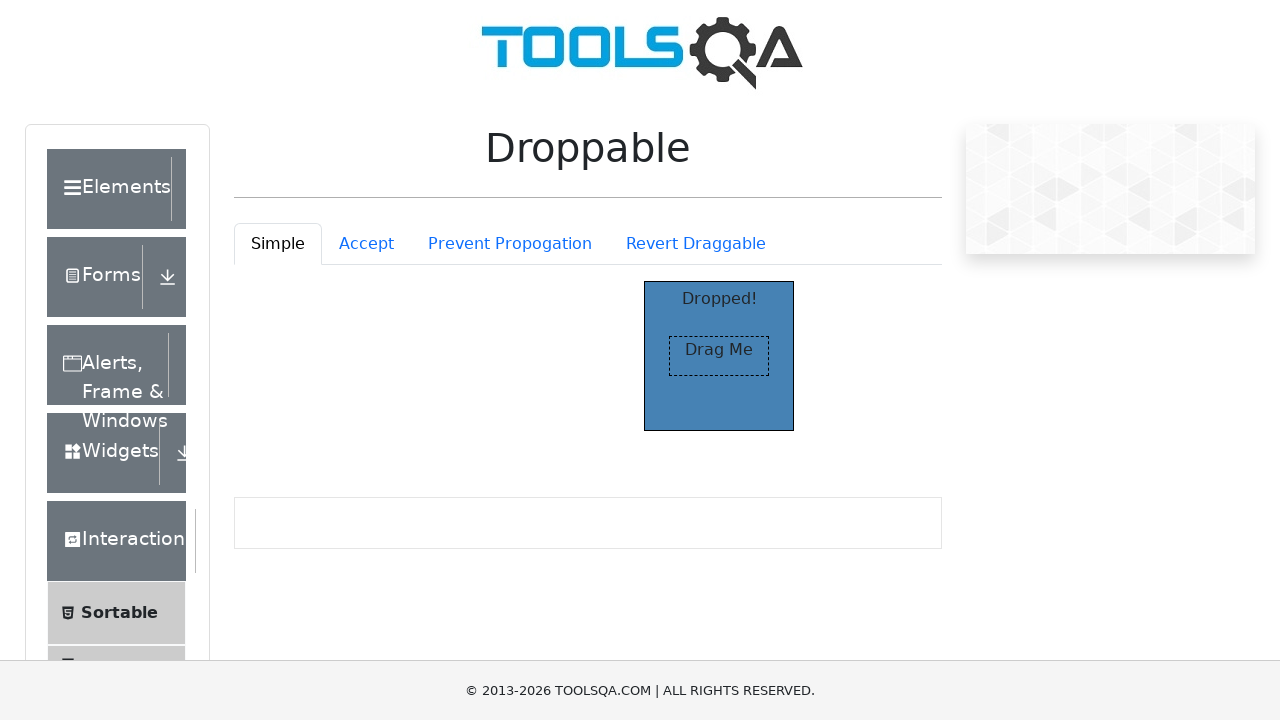

Located the 'Dropped!' text element
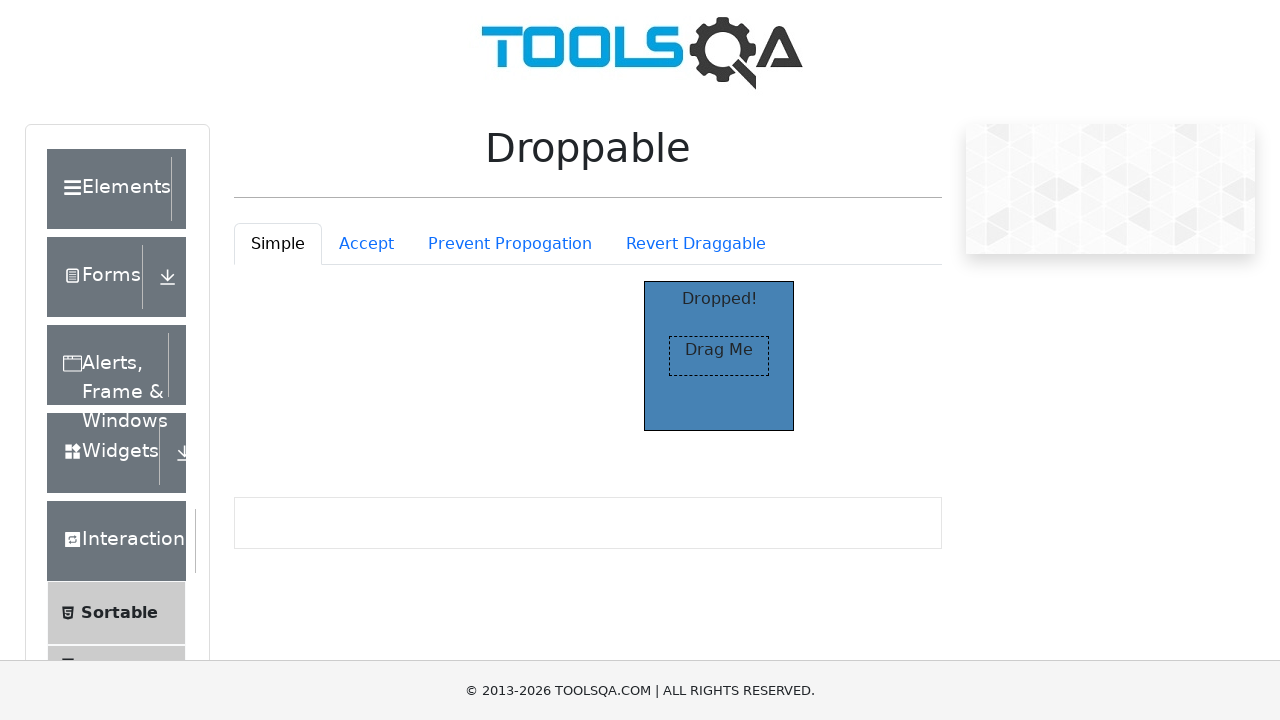

Verified drop was successful - text changed to 'Dropped!'
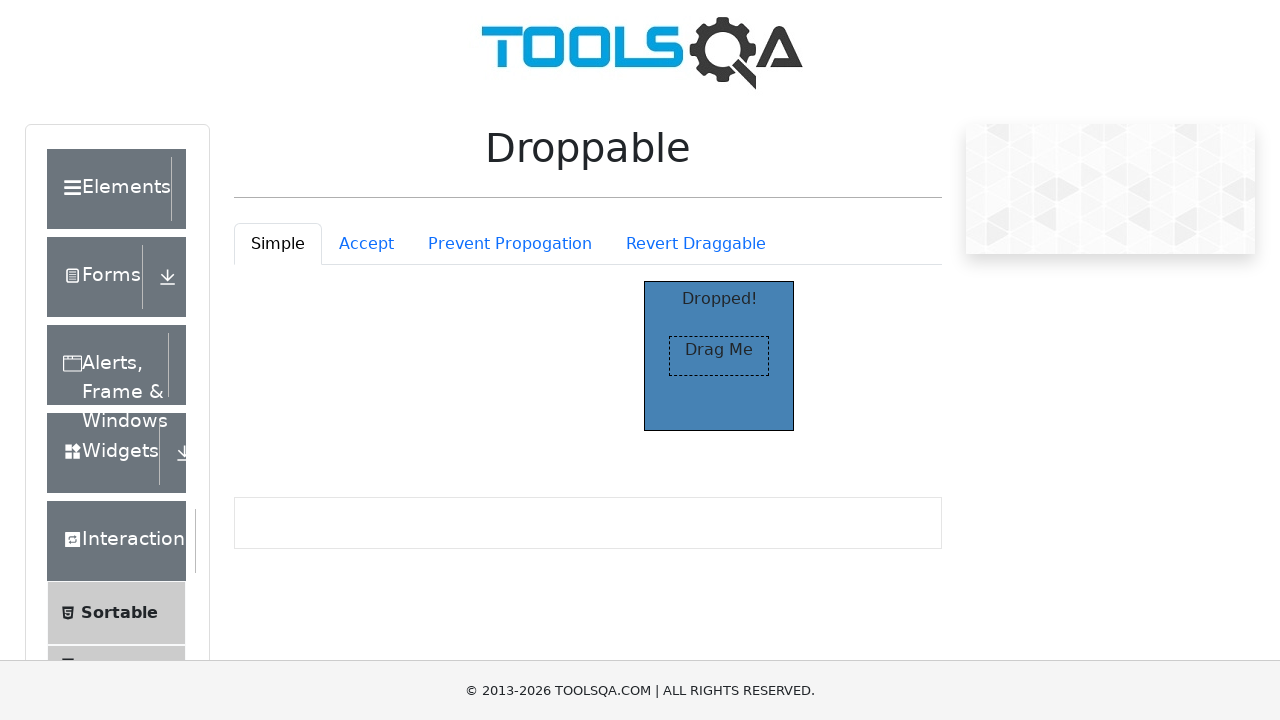

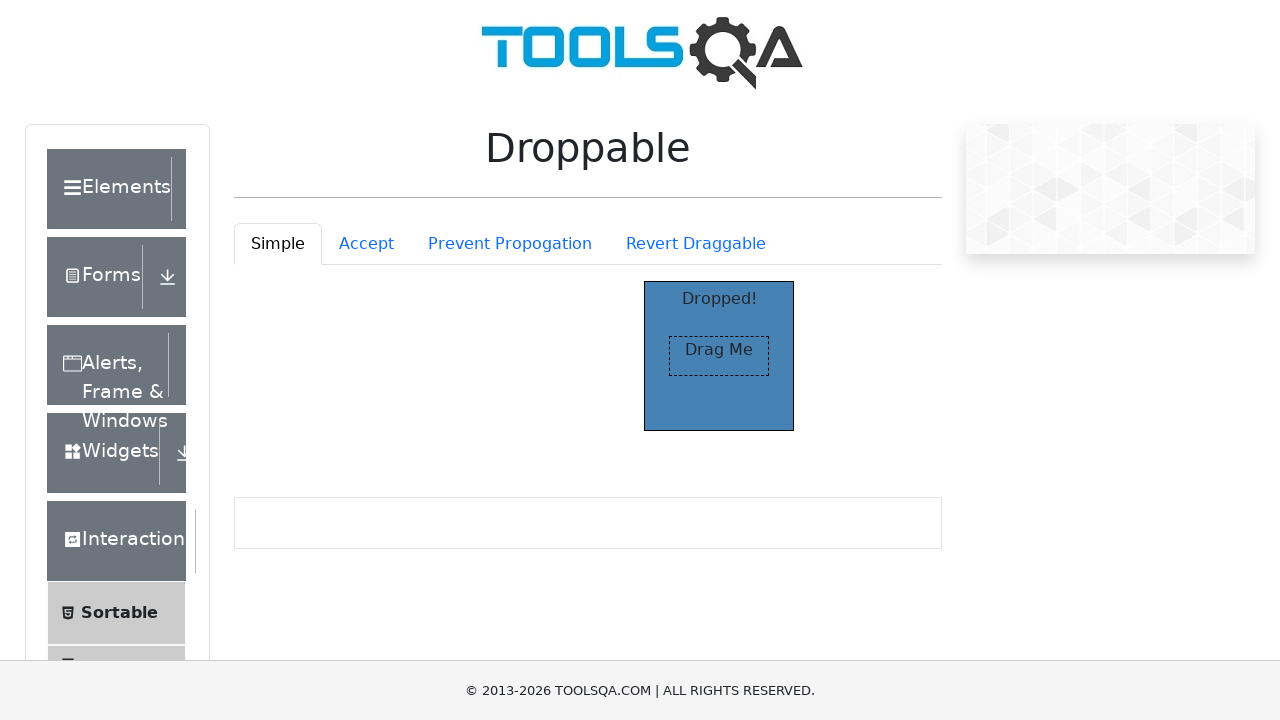